Tests clicking on various coffee menu items on a coffee cart application to verify click functionality on product headings

Starting URL: https://coffee-cart.app/

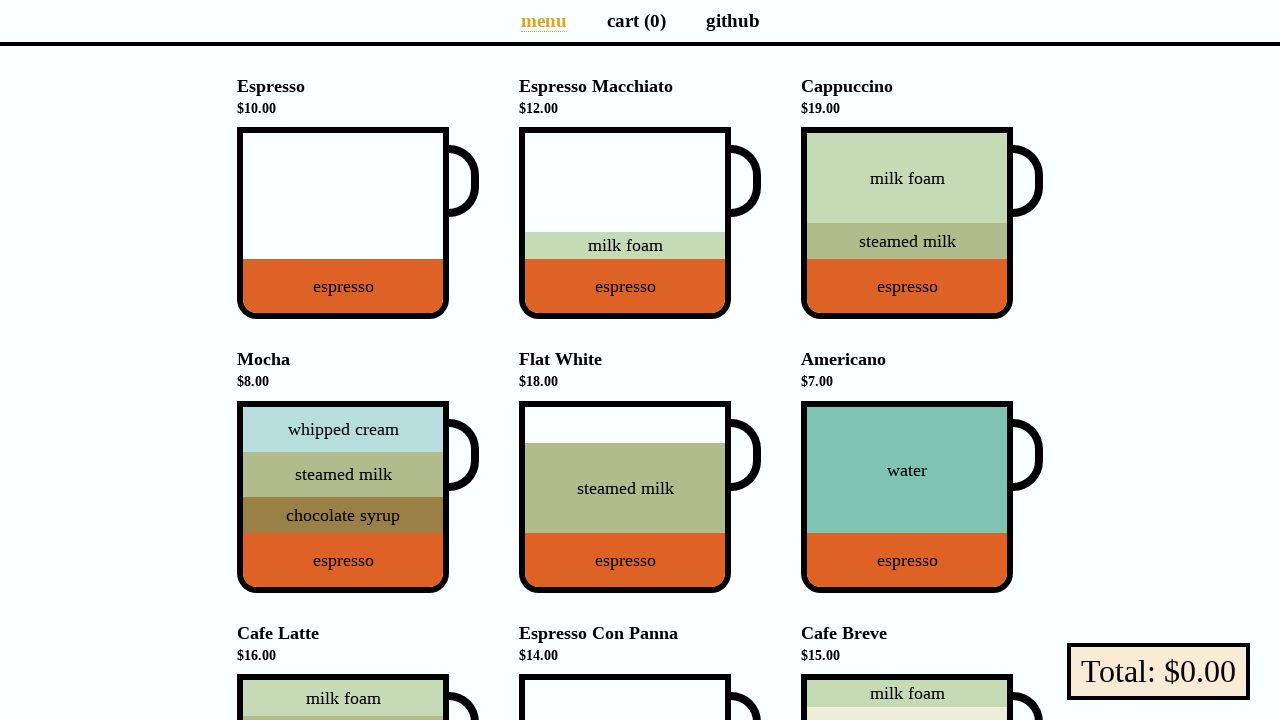

Clicked on Americano menu item at (922, 370) on internal:role=heading[name="Americano $"i]
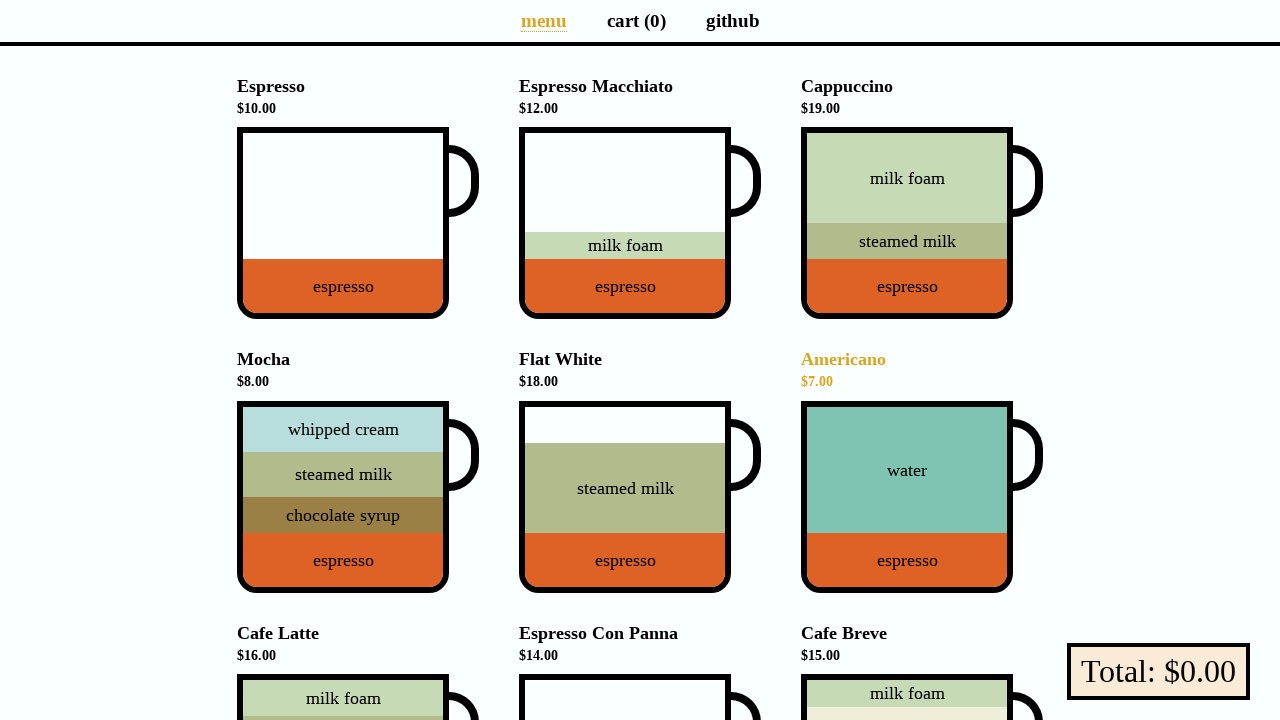

Clicked on Flat White menu item at (640, 370) on internal:role=heading[name="Flat White $"i]
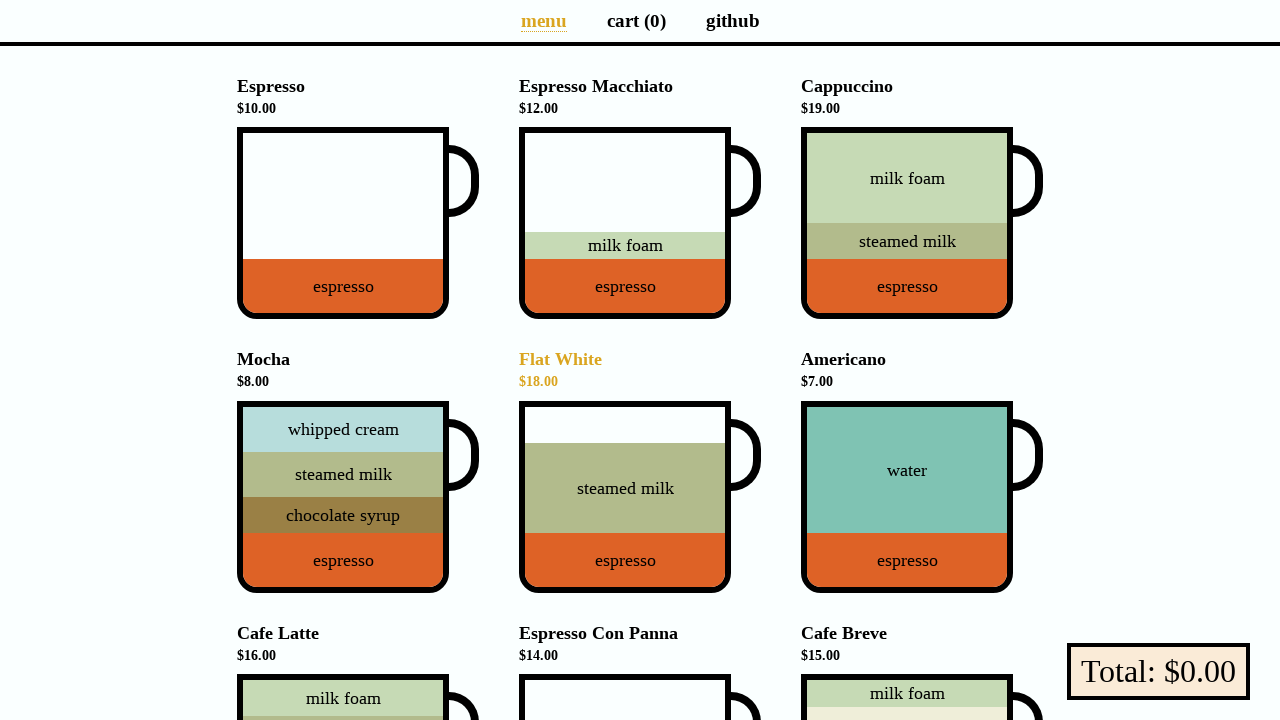

Clicked on Mocha menu item at (358, 370) on internal:role=heading[name="Mocha $"i]
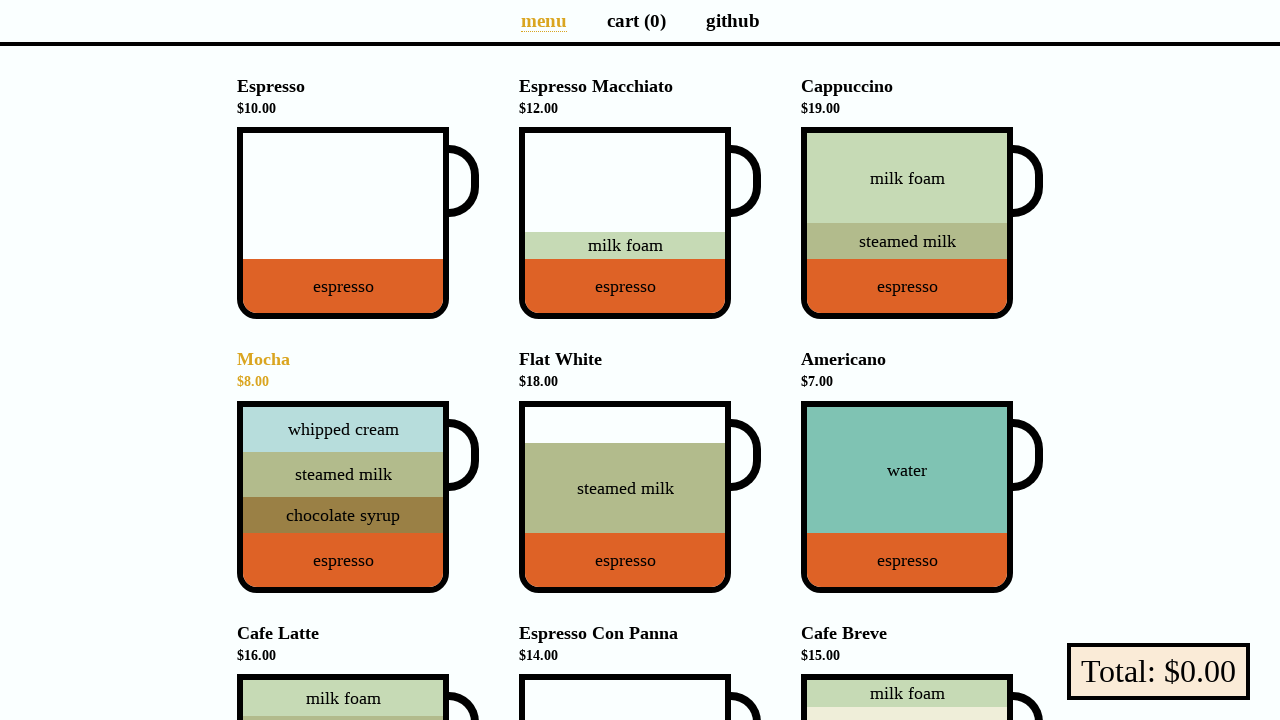

Clicked on Cafe Breve menu item at (922, 644) on internal:role=heading[name="Cafe Breve $"i]
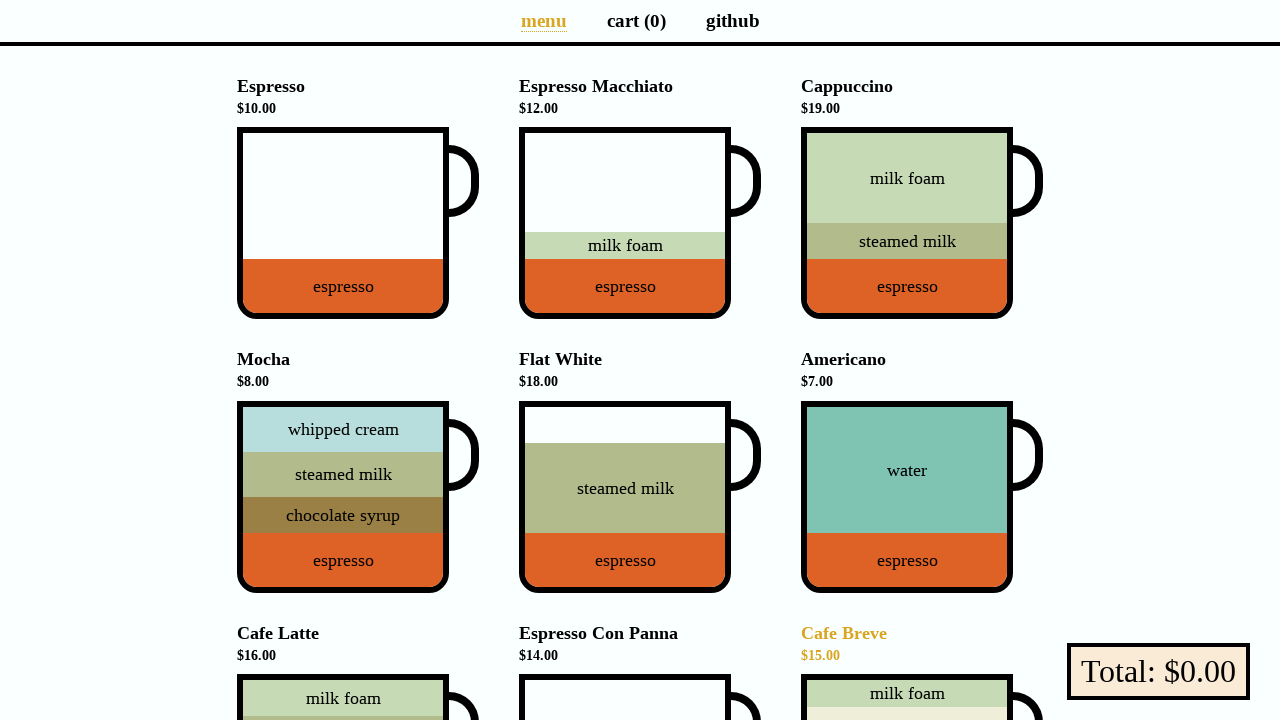

Clicked on Espresso Con Panna menu item at (640, 644) on internal:role=heading[name="Espresso Con Panna $"i]
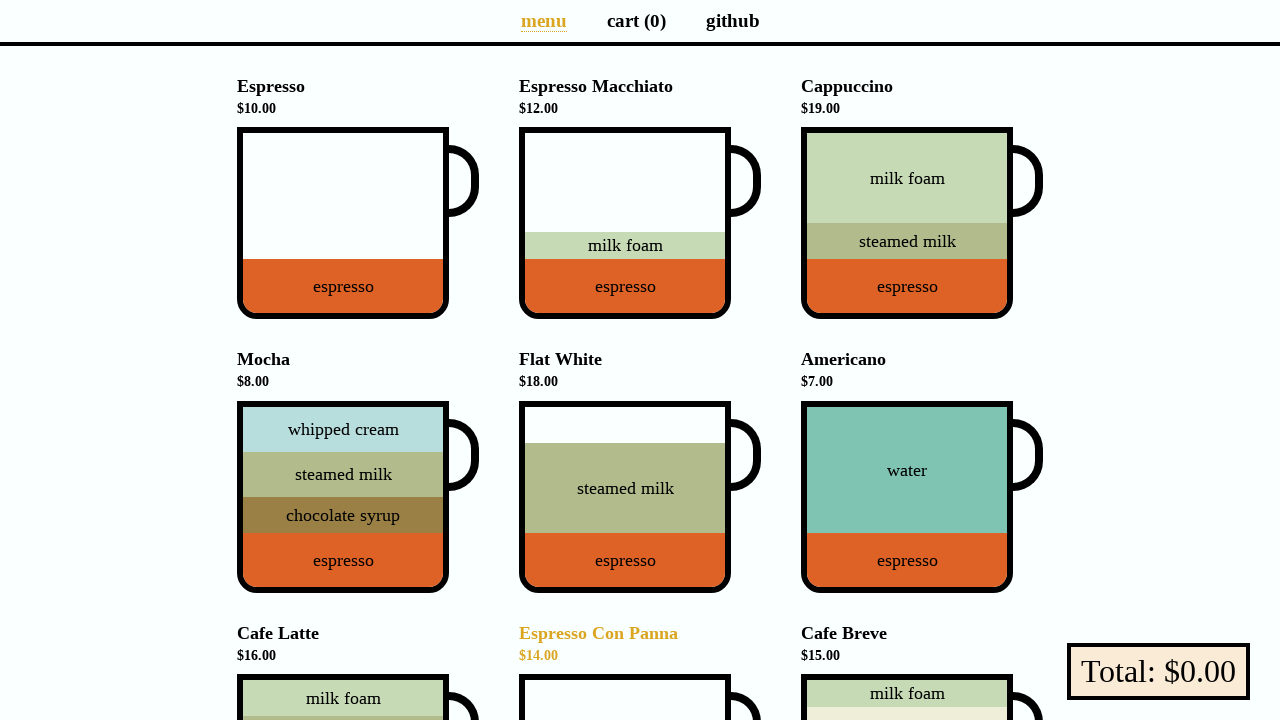

Clicked on Cafe Latte menu item at (358, 644) on internal:role=heading[name="Cafe Latte $"i]
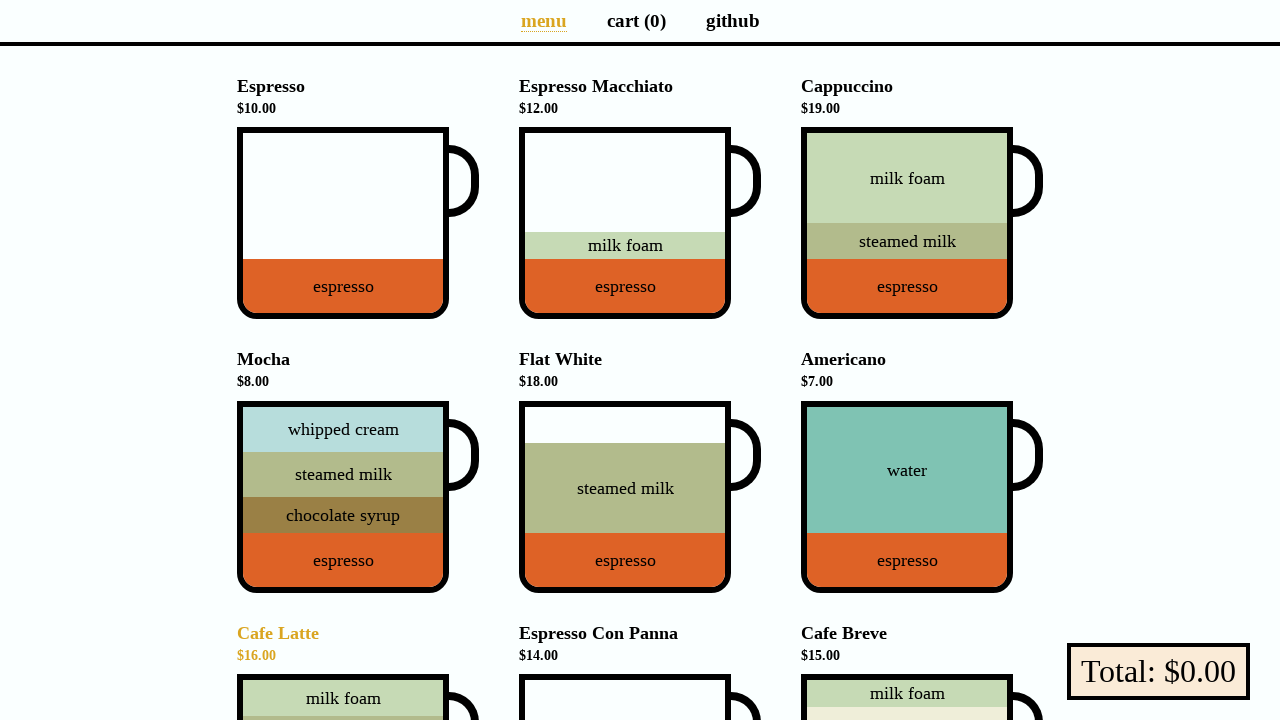

Clicked on Cappuccino menu item at (922, 97) on internal:role=heading[name="Cappuccino $"i]
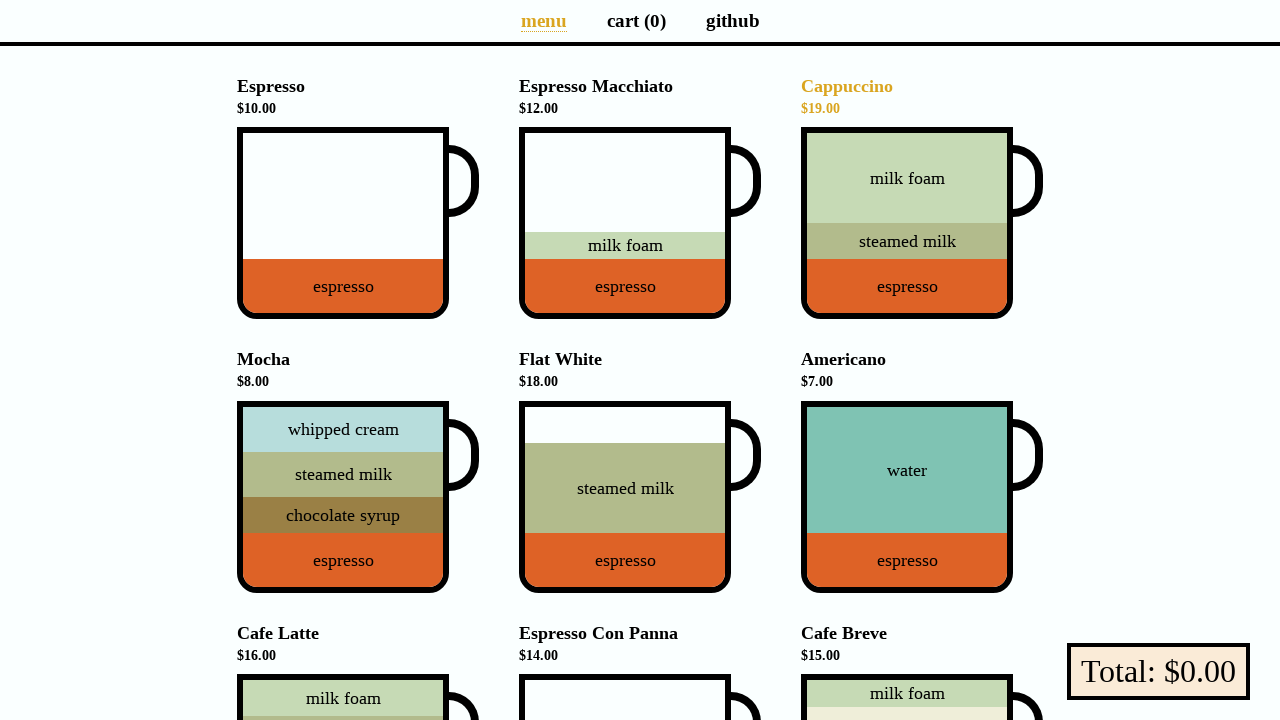

Clicked on Espresso Macchiato menu item at (640, 97) on internal:role=heading[name="Espresso Macchiato $"i]
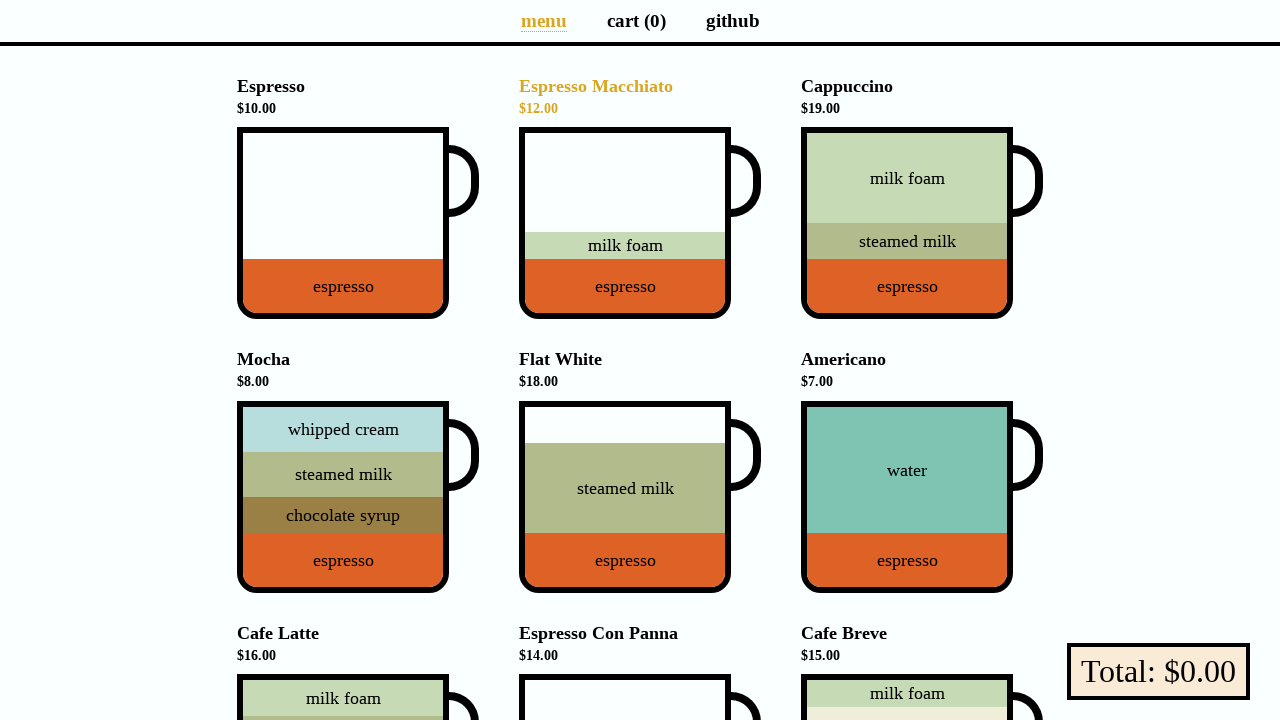

Clicked on Espresso menu item at (358, 97) on internal:role=heading[name="Espresso $"i]
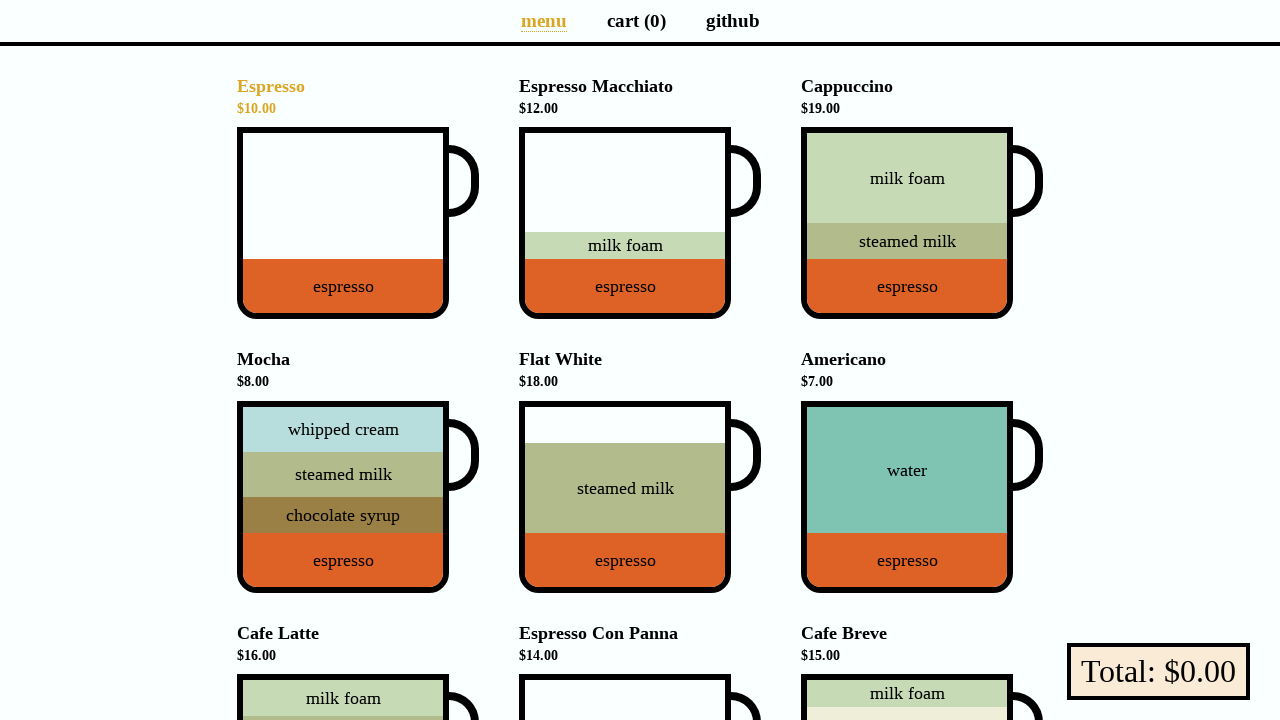

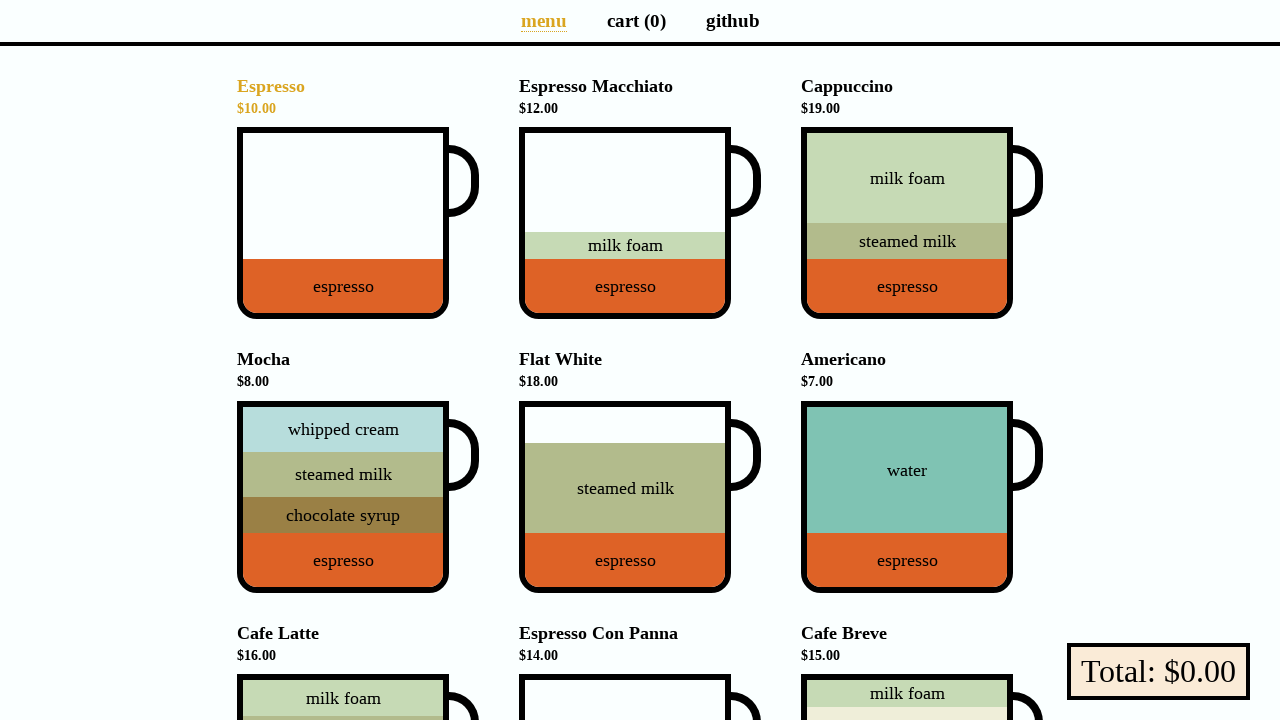